Tests window handling by clicking a link that opens a new window, switching to it, and verifying the content

Starting URL: https://the-internet.herokuapp.com/windows

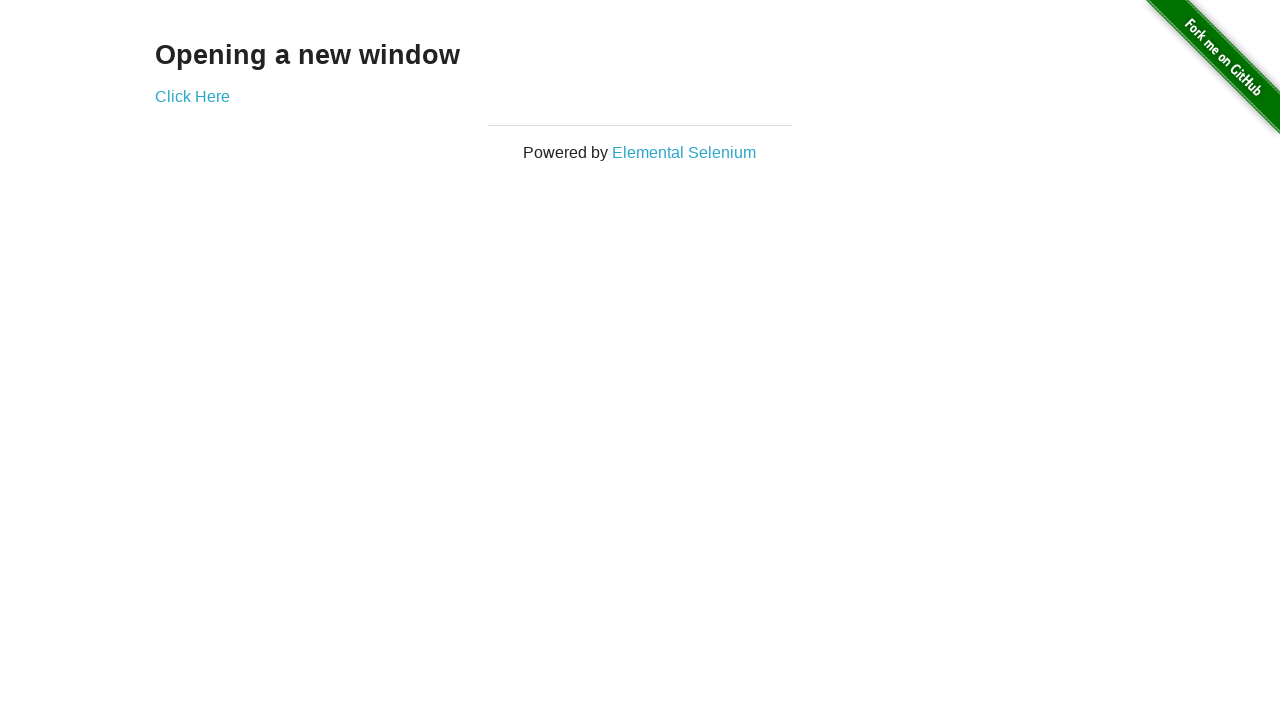

Clicked 'Click Here' link to open new window at (192, 96) on a:has-text('Click Here')
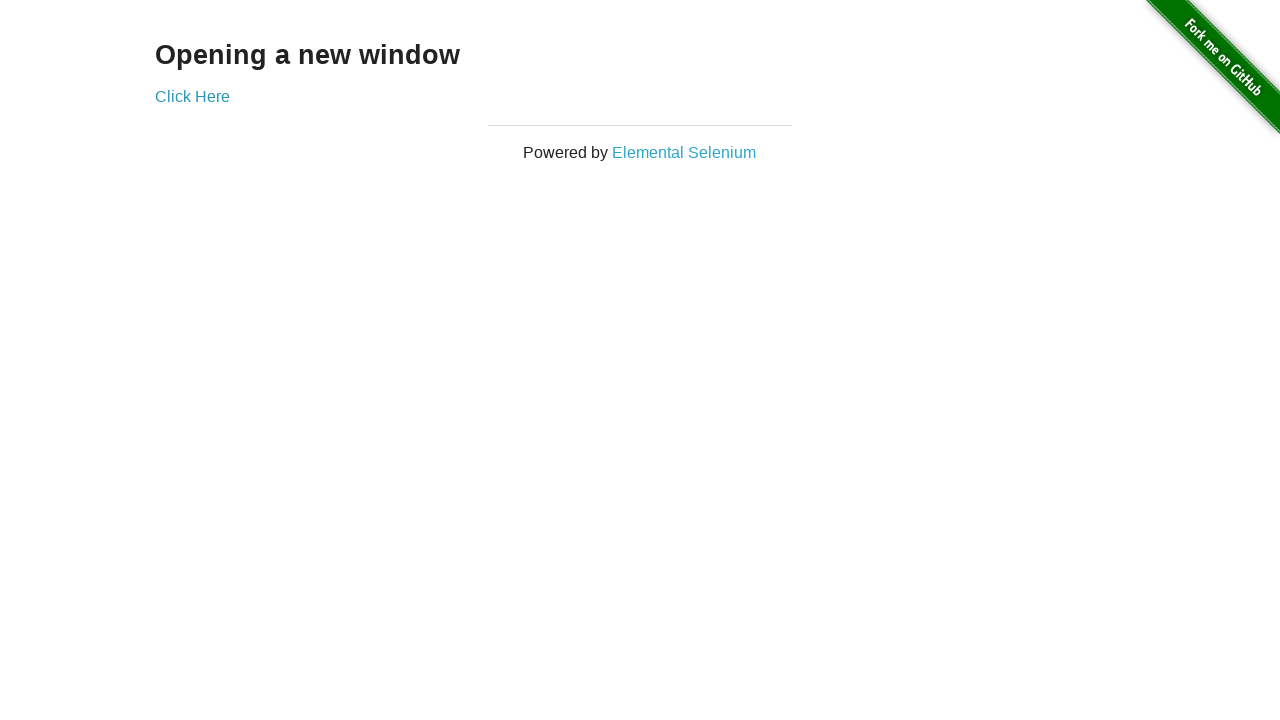

New window opened and captured
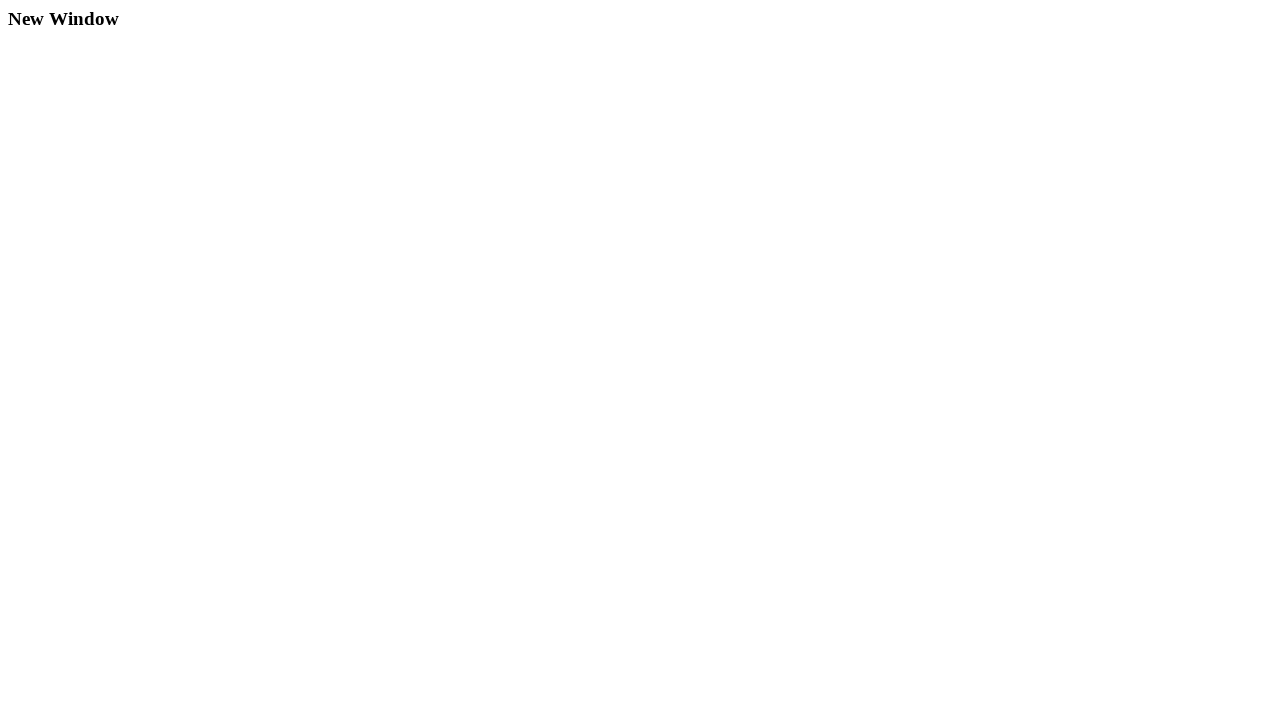

New window page fully loaded
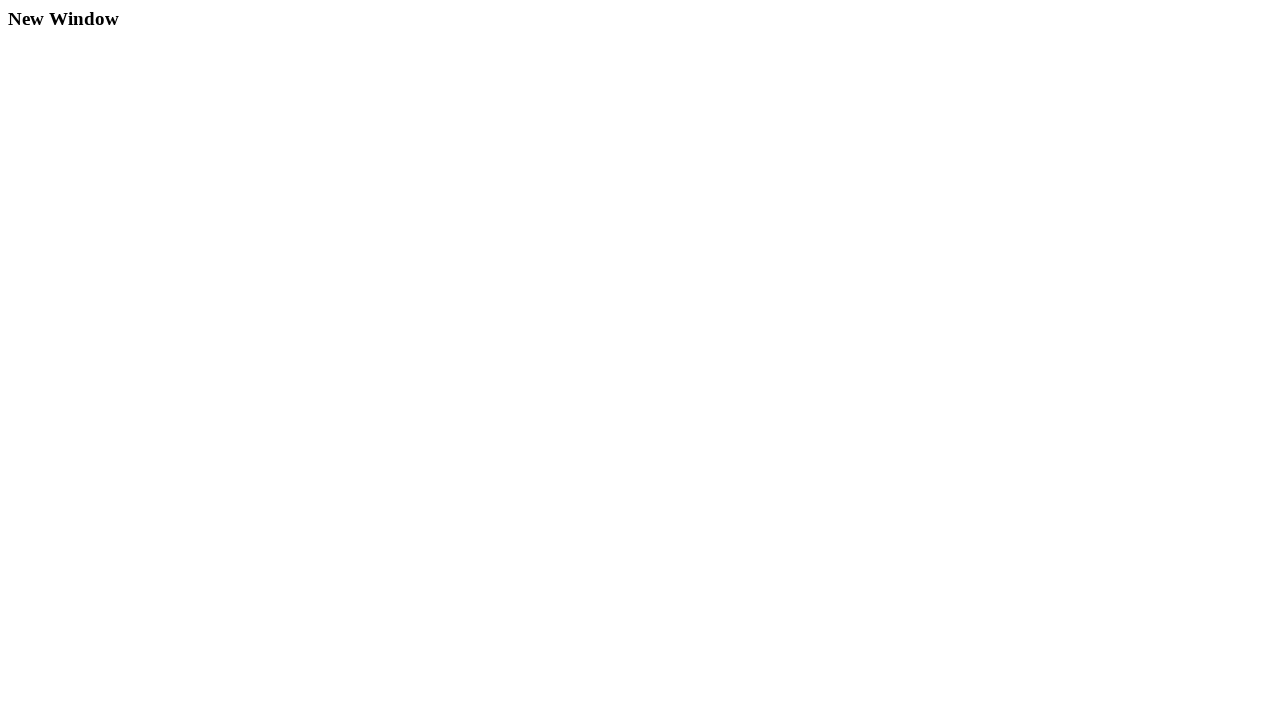

Retrieved heading text: 'New Window'
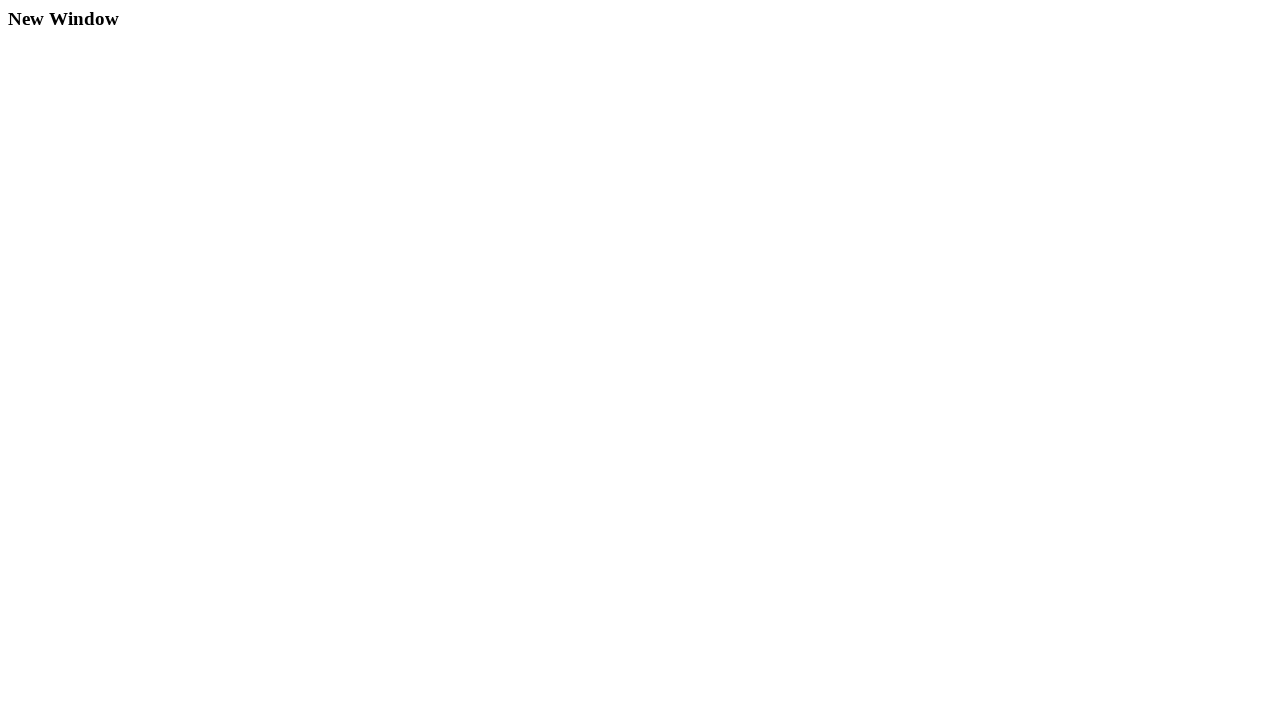

Verified heading text is 'New Window'
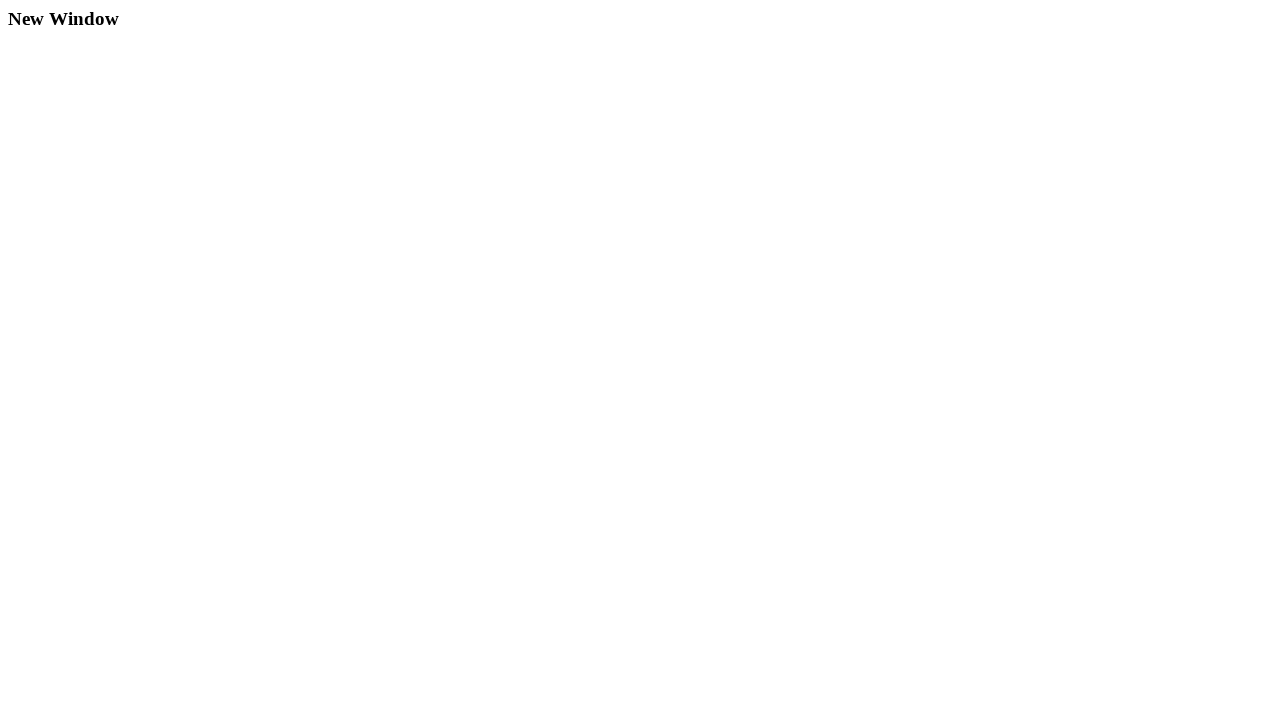

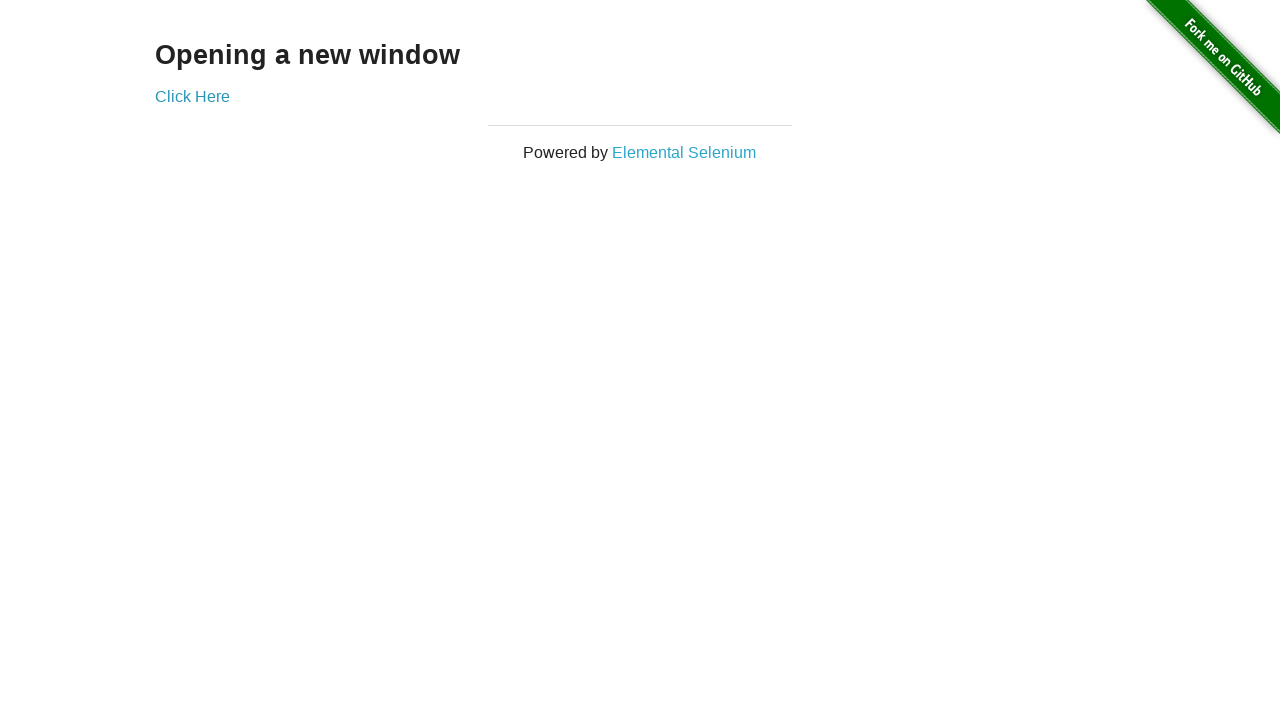